Tests the autocomplete input field functionality by clicking on it and entering a country name to trigger autocomplete suggestions

Starting URL: https://rahulshettyacademy.com/AutomationPractice/

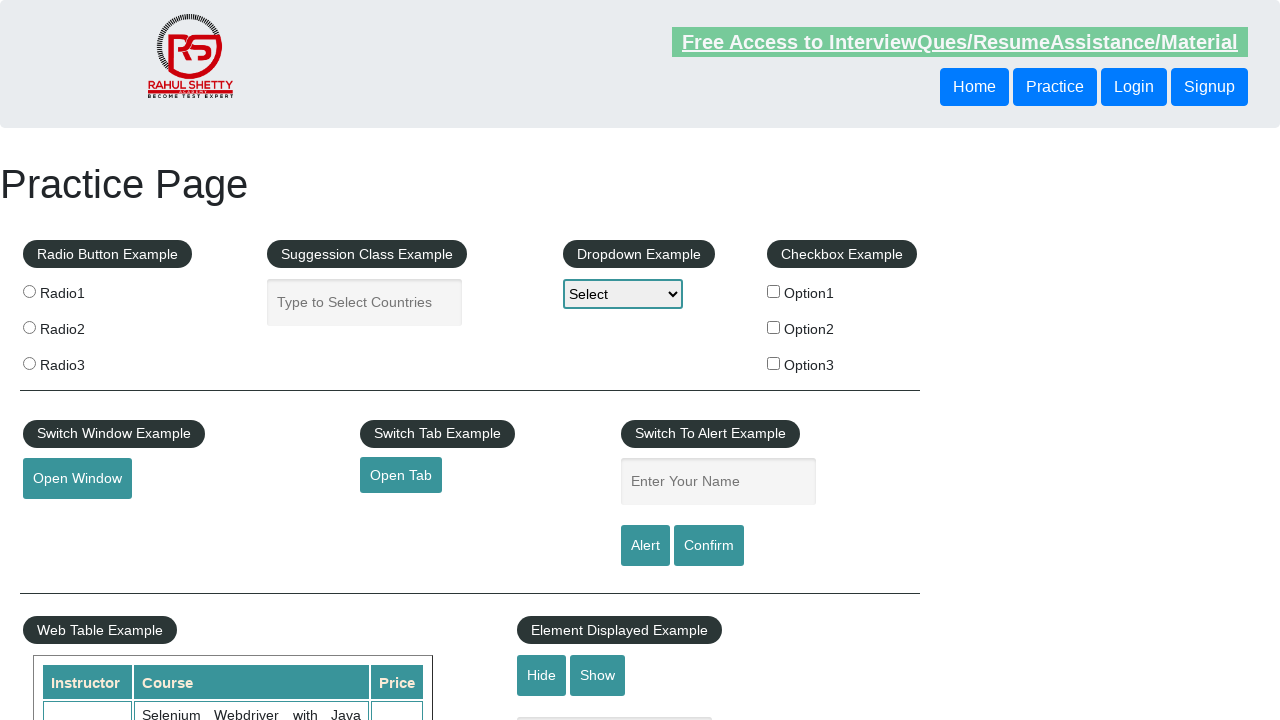

Clicked on the autocomplete input field at (365, 302) on #autocomplete
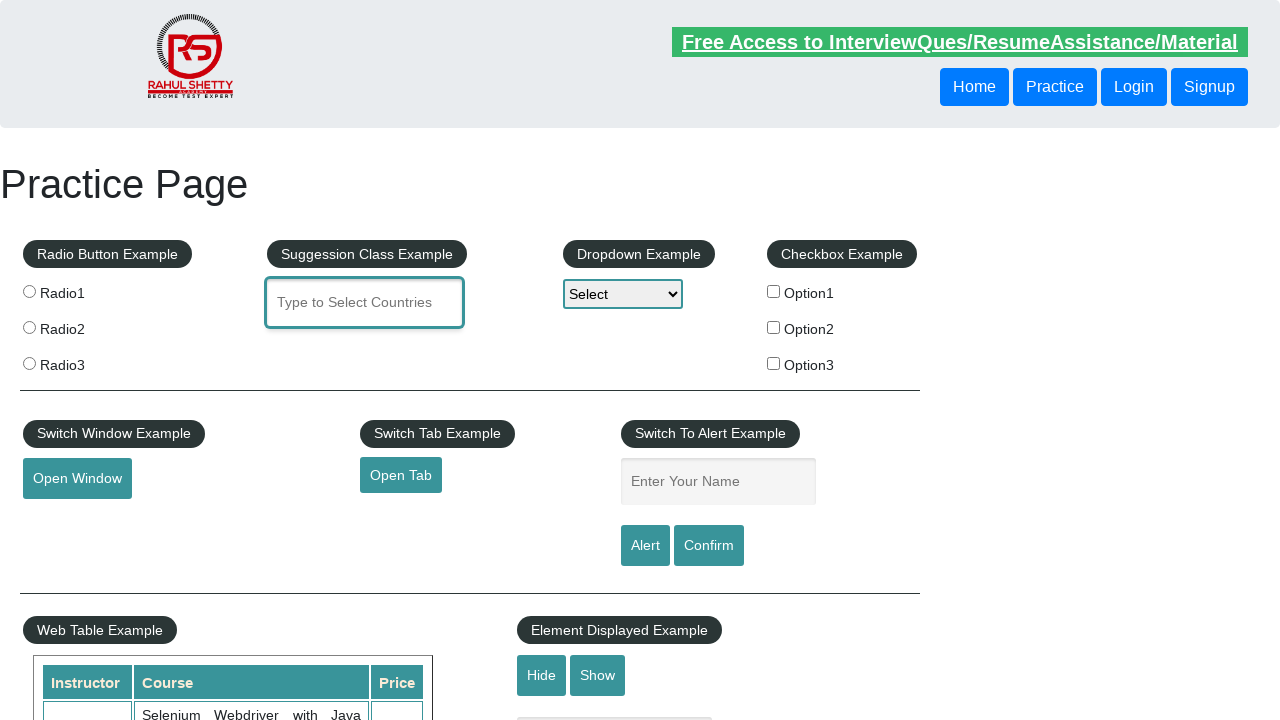

Entered 'Kenya' into the autocomplete field on #autocomplete
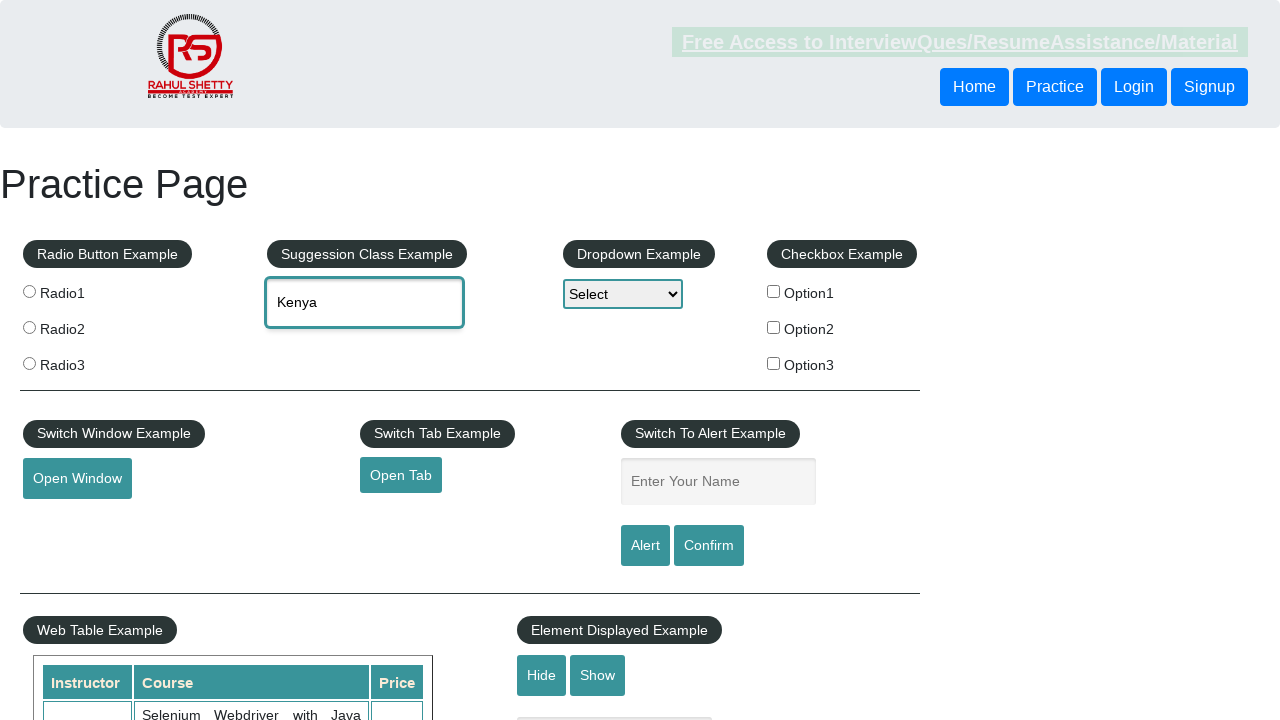

Autocomplete suggestions appeared
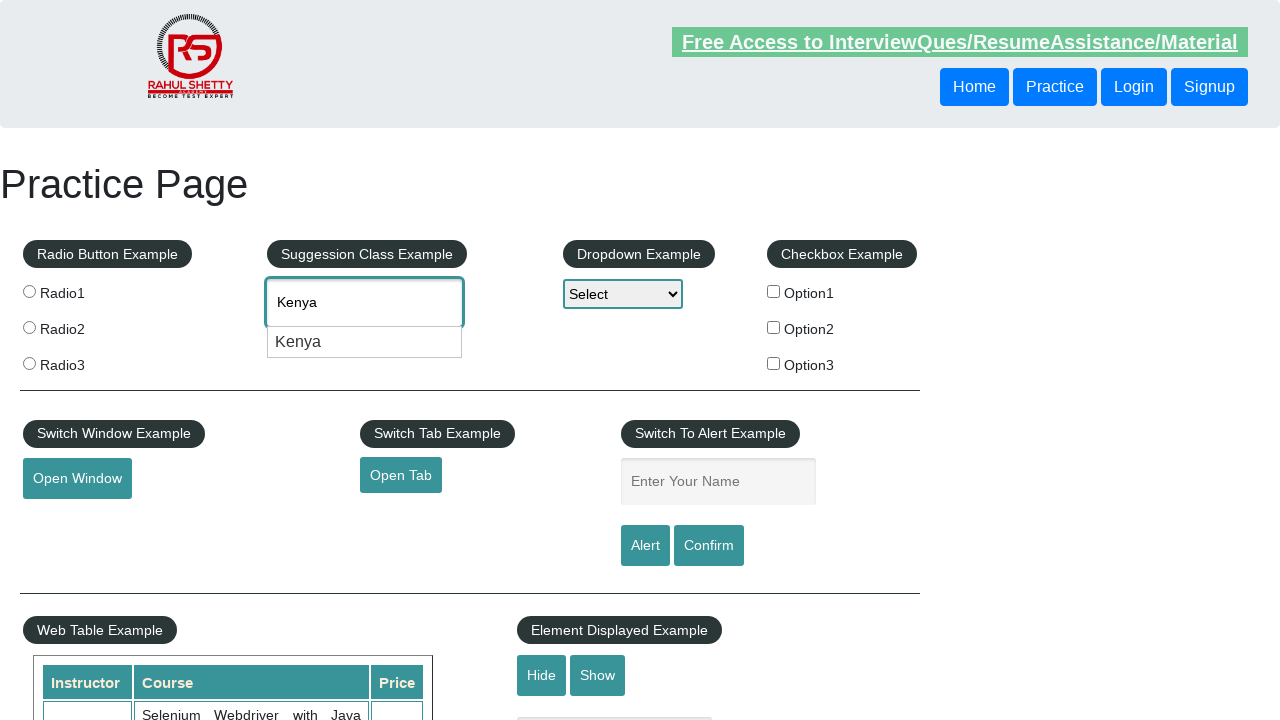

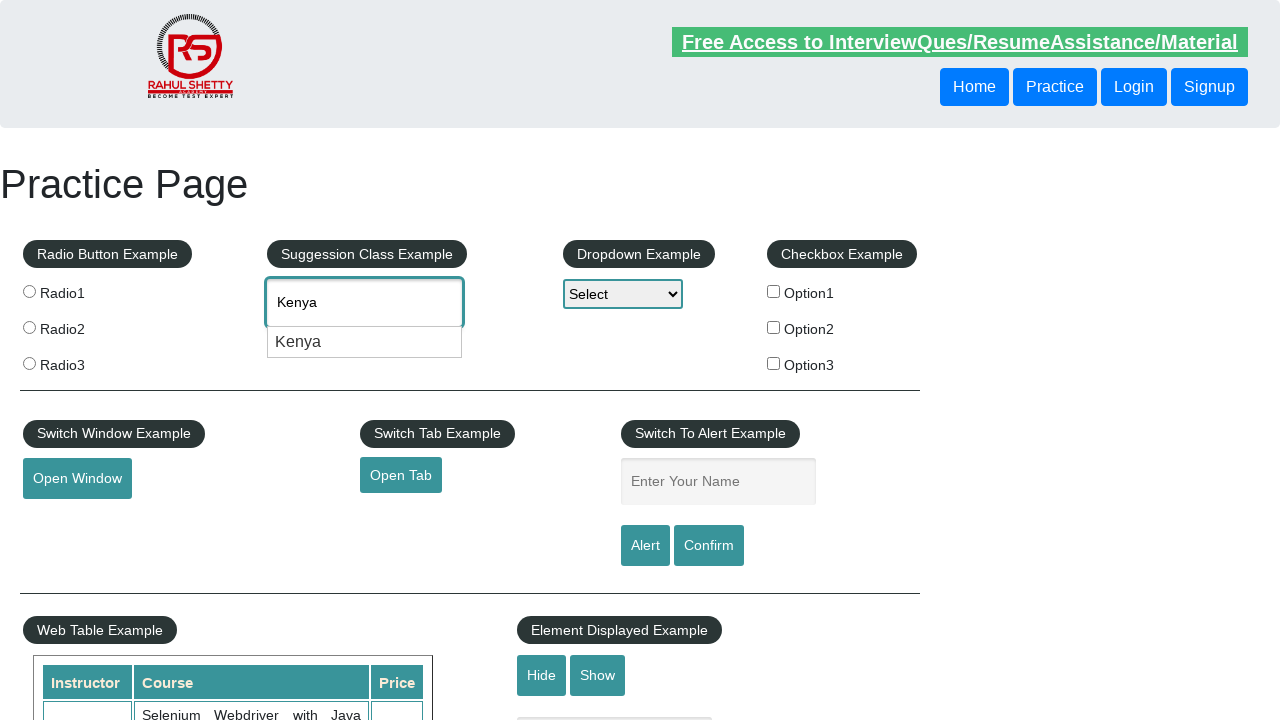